Navigates to the Selenium website and validates that the page loads correctly by maximizing the window and verifying the URL

Starting URL: https://www.selenium.dev

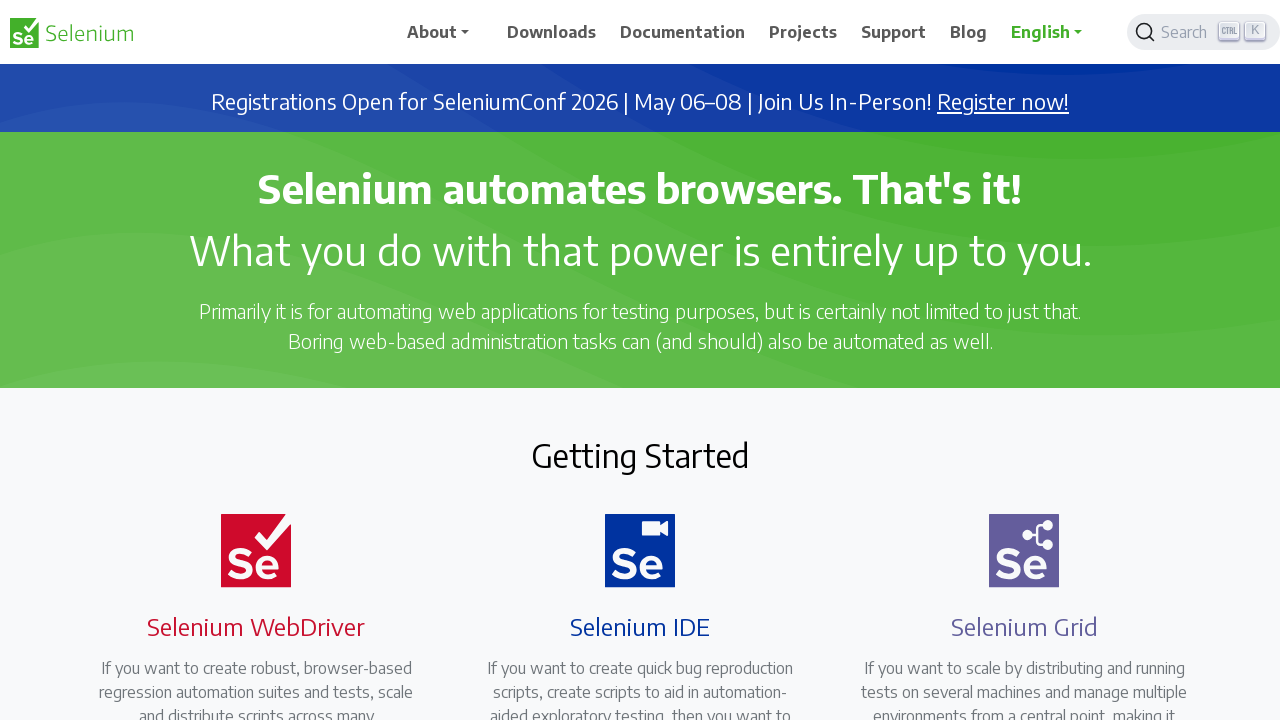

Set viewport size to 1920x1080
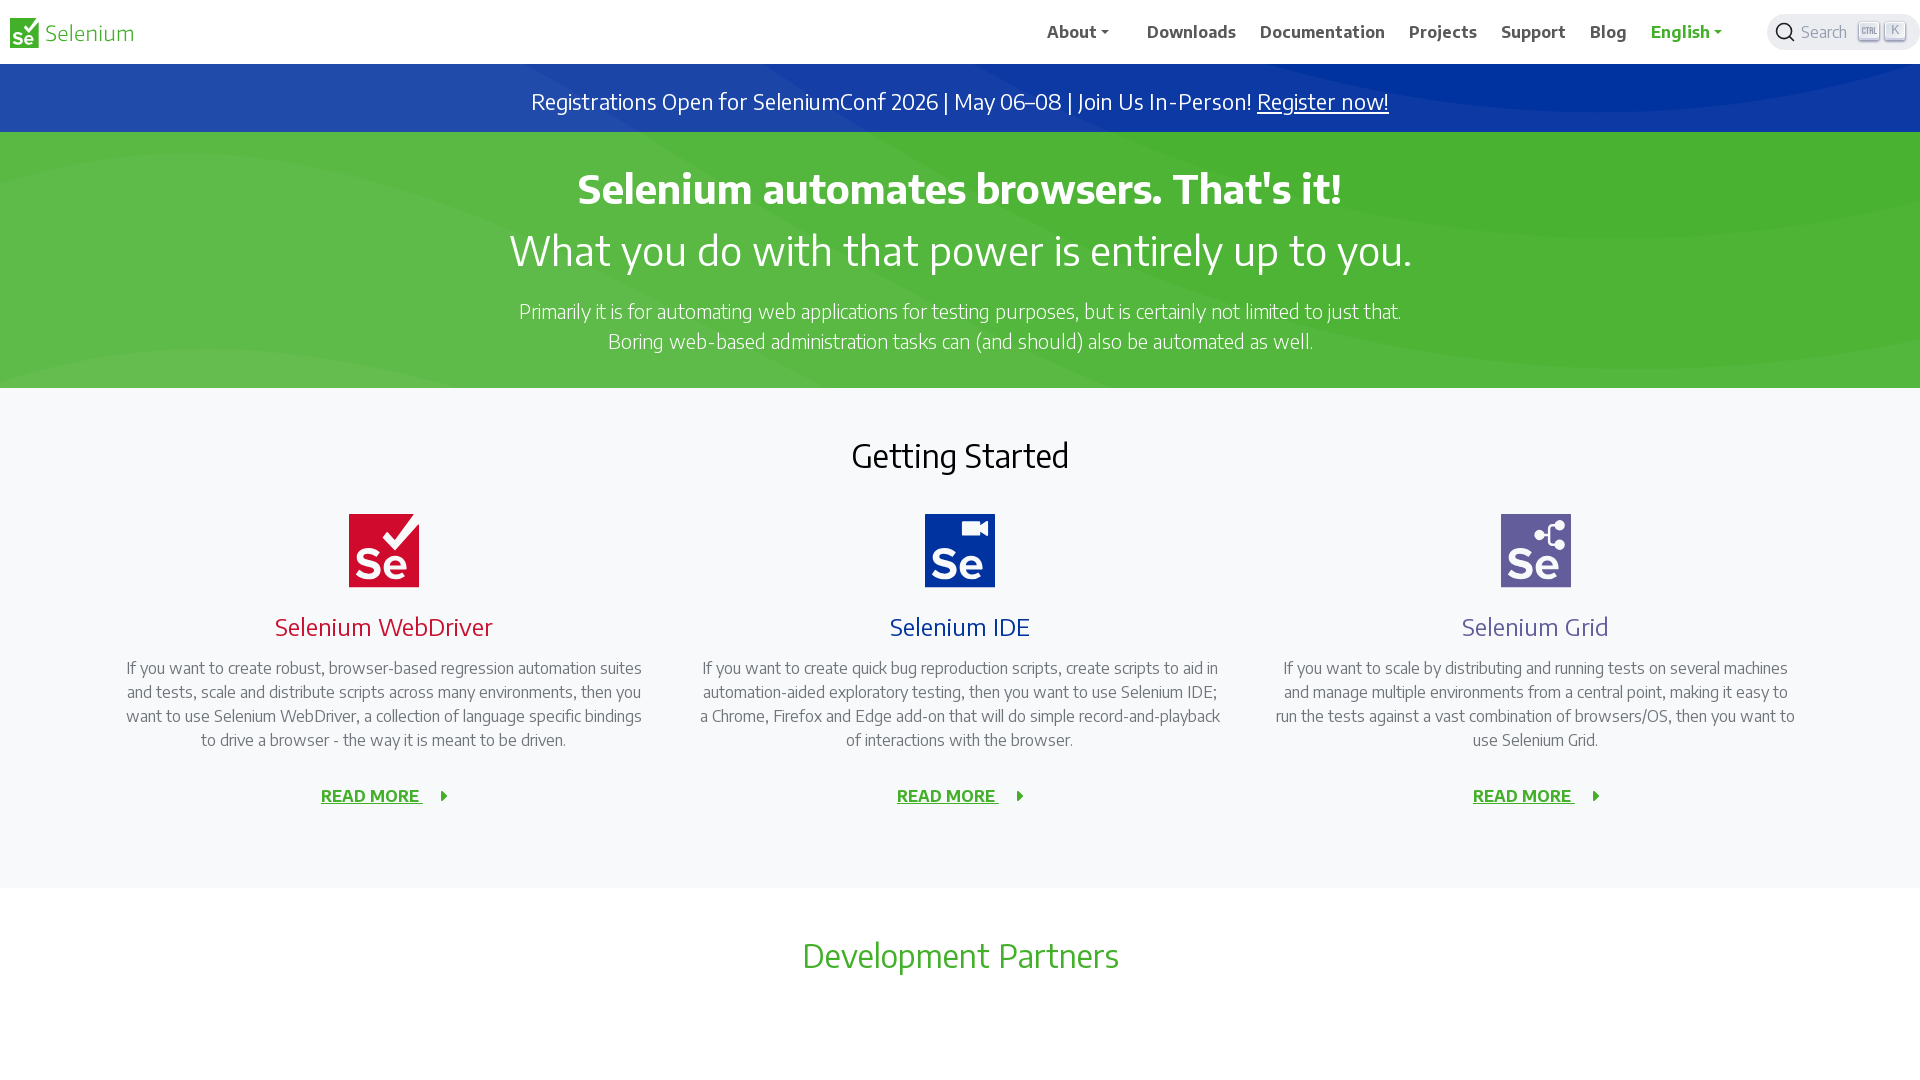

Waited for page to fully load
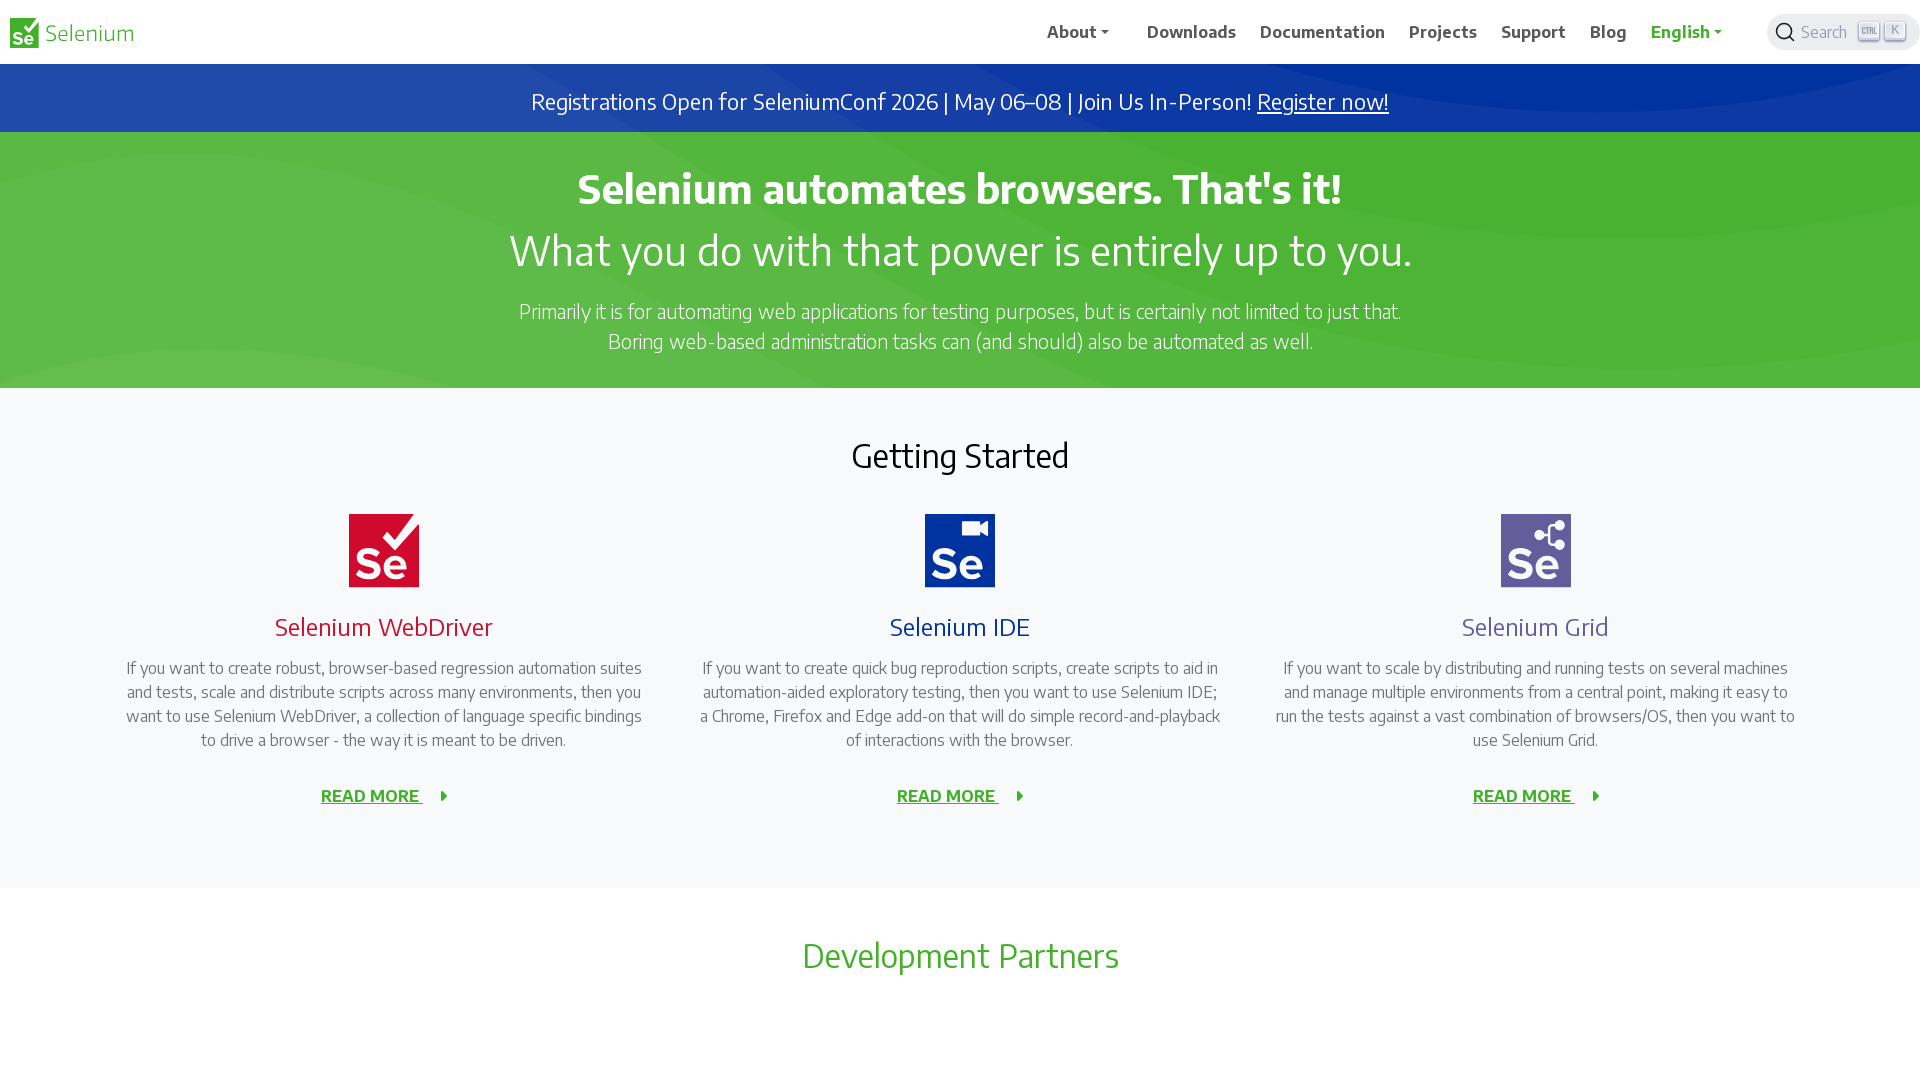

Verified that page URL is https://www.selenium.dev/ or https://www.selenium.dev
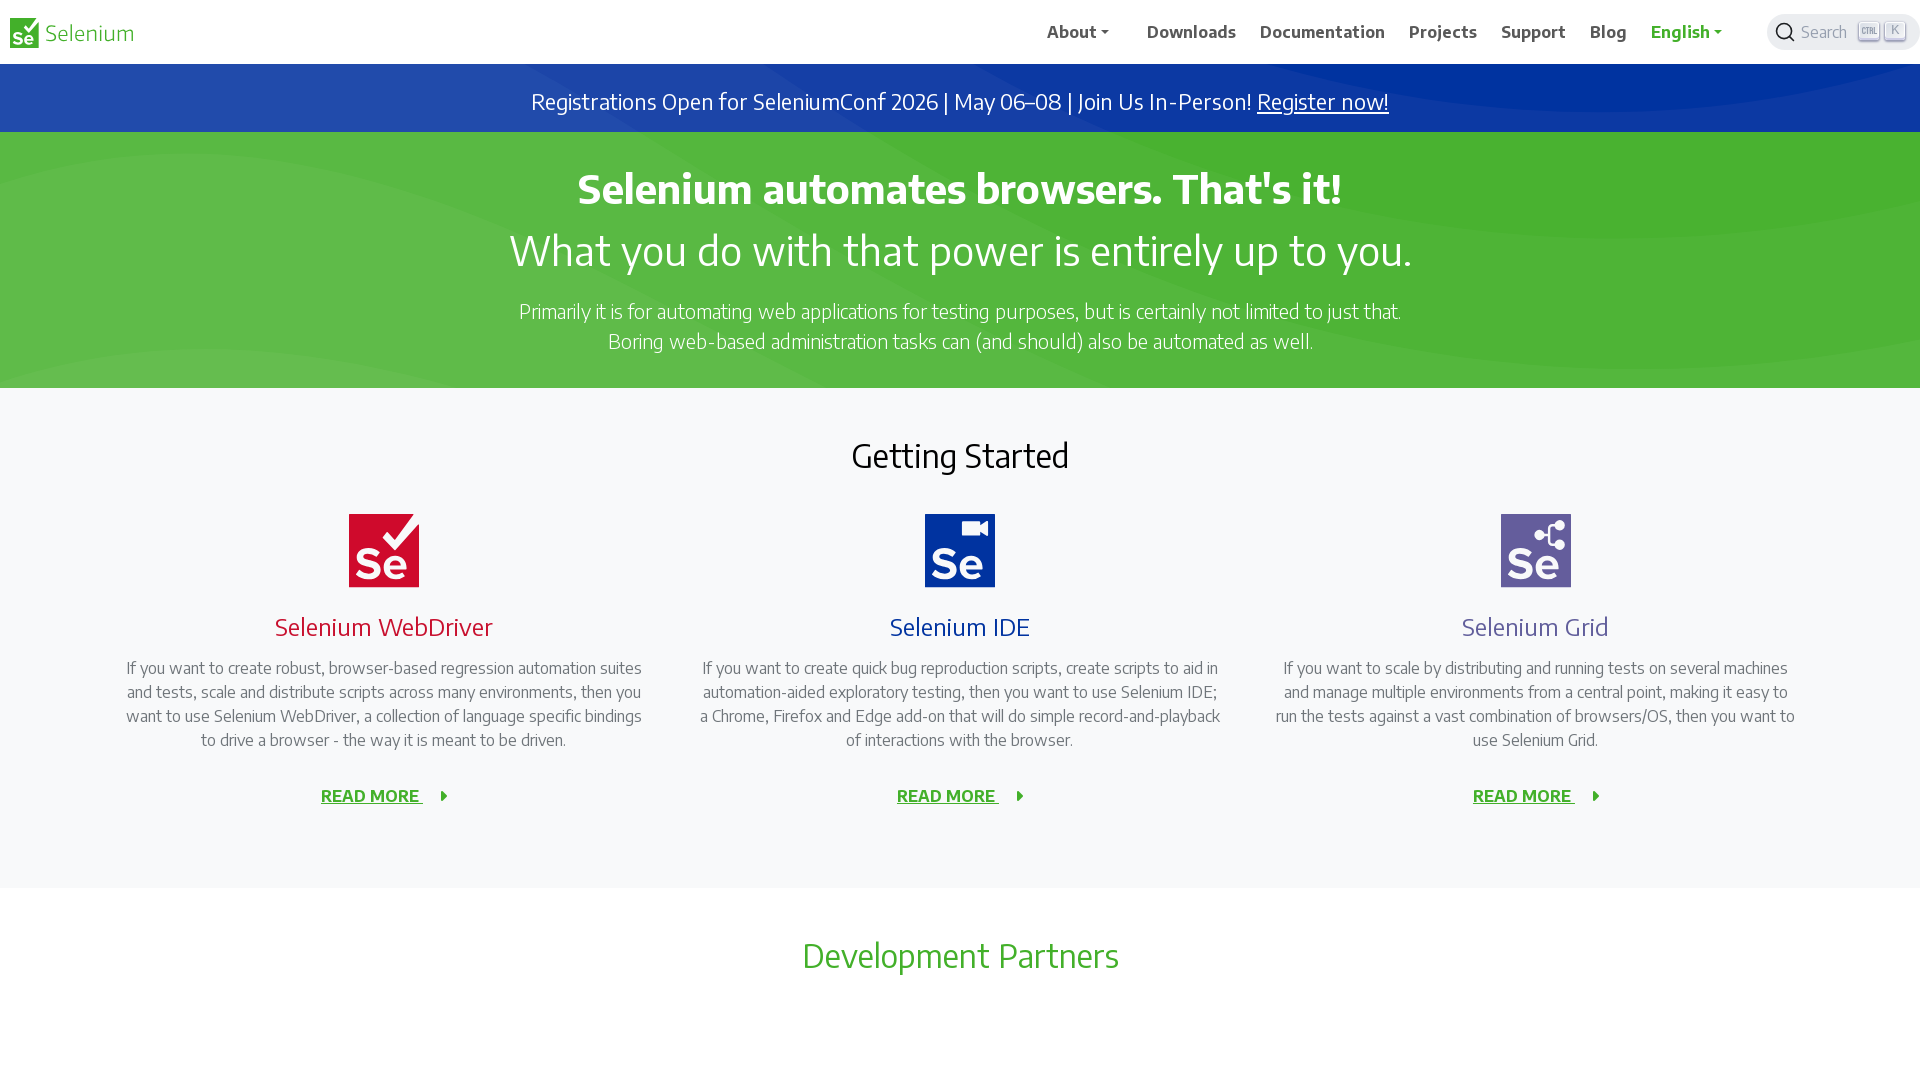

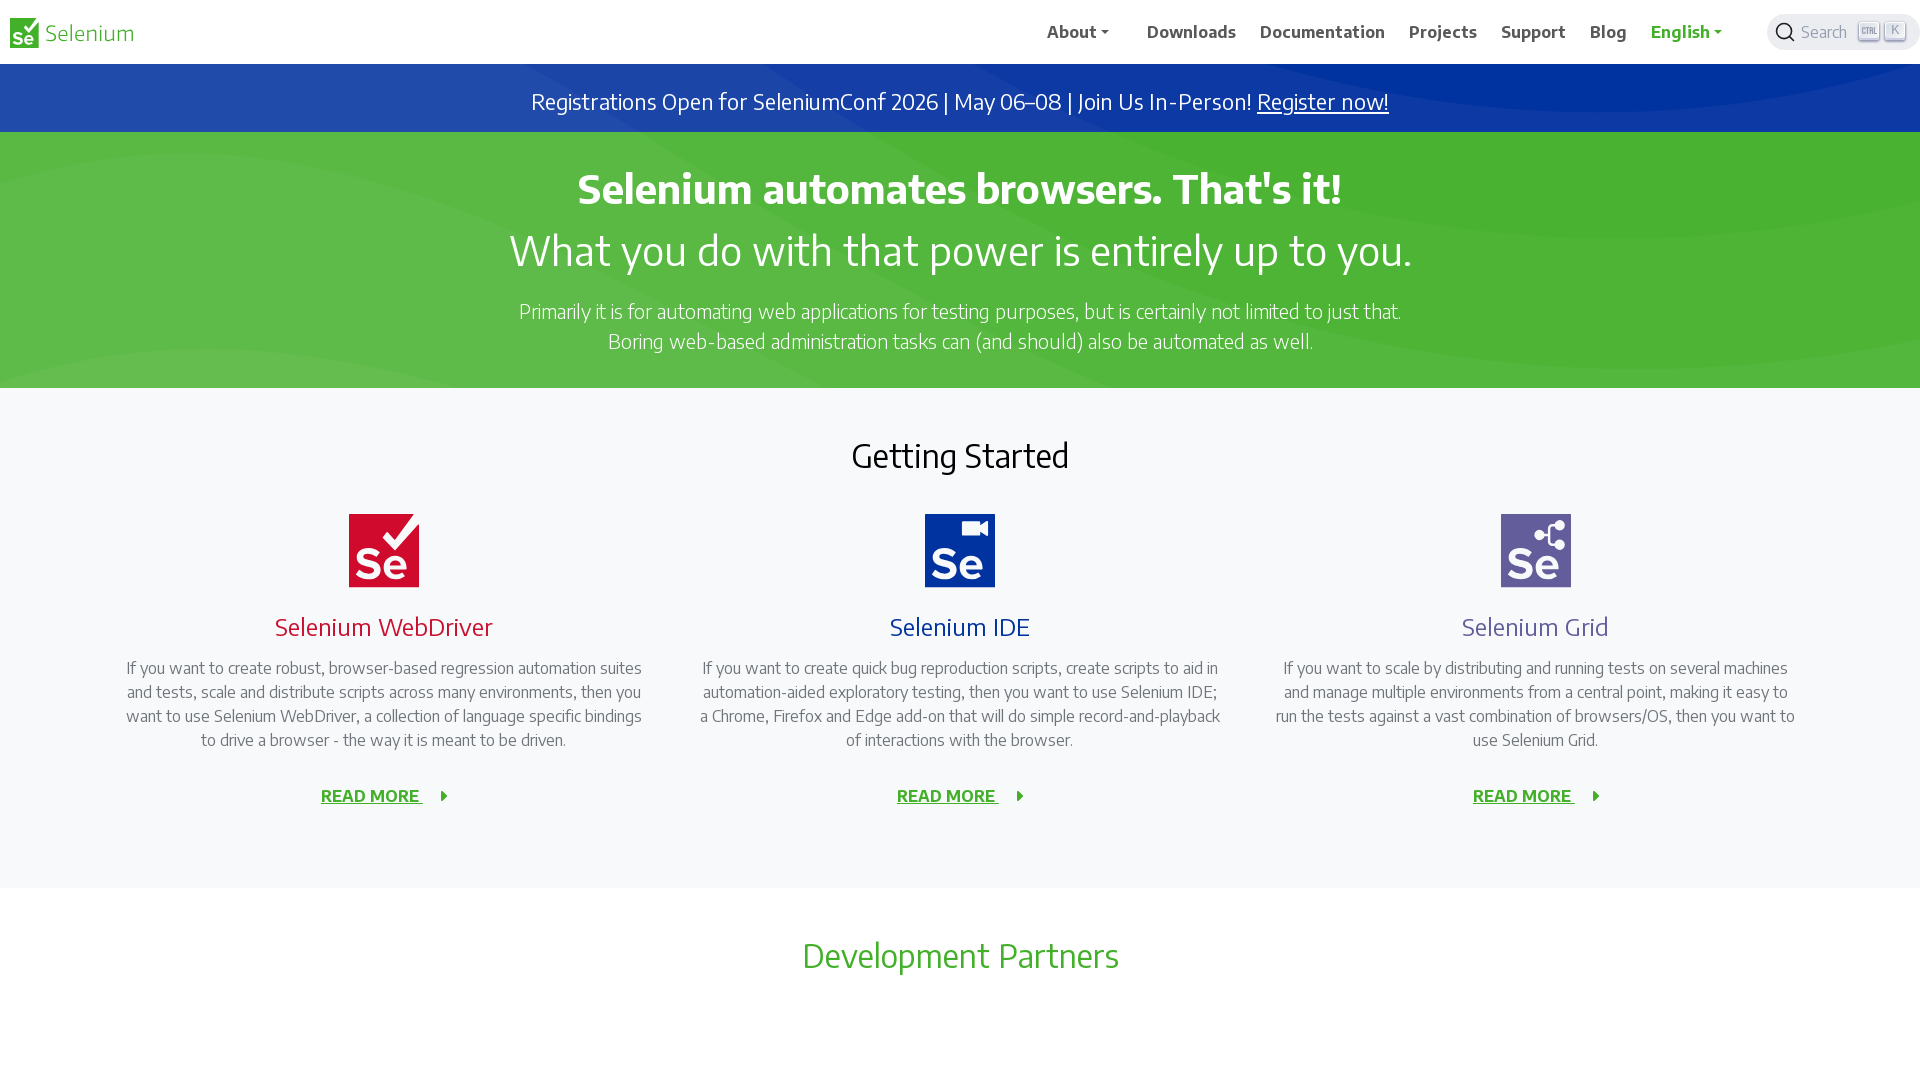